Tests drag and drop functionality by dragging an element with id "drag11" and dropping it into a container with id "div2"

Starting URL: https://grotechminds.com/drag-and-drop/

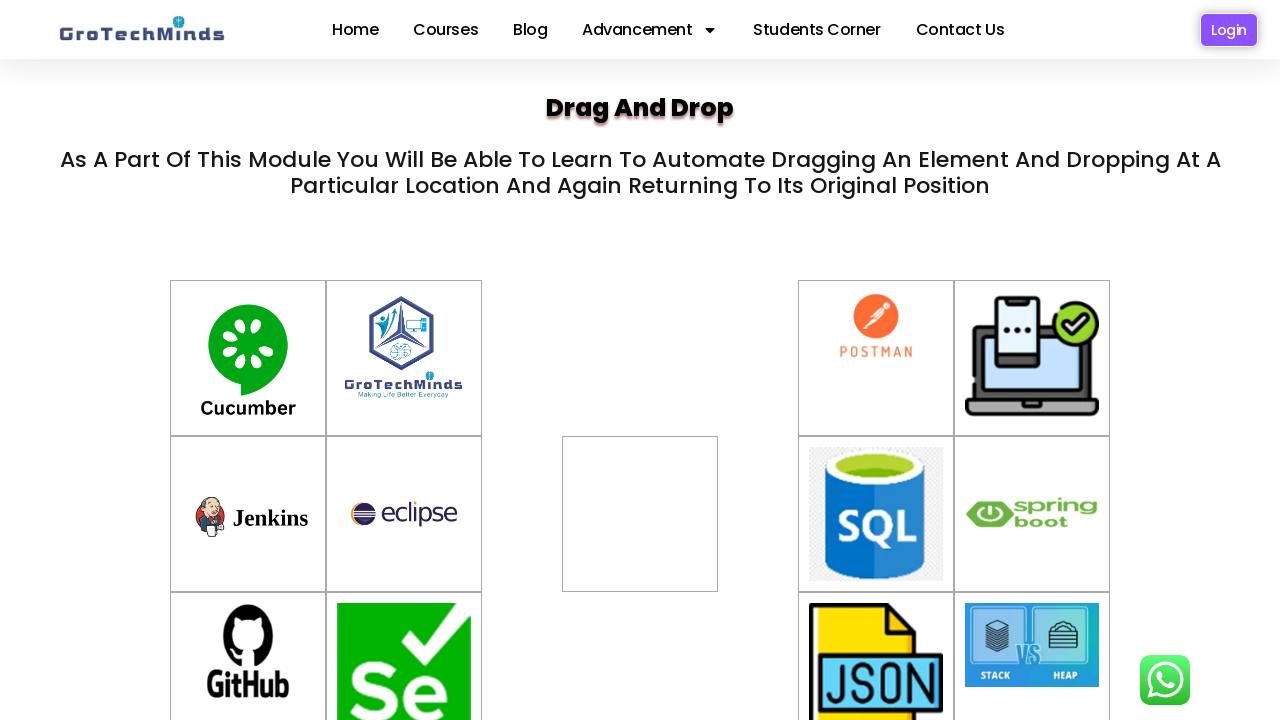

Waited for draggable element with id 'drag11' to be visible
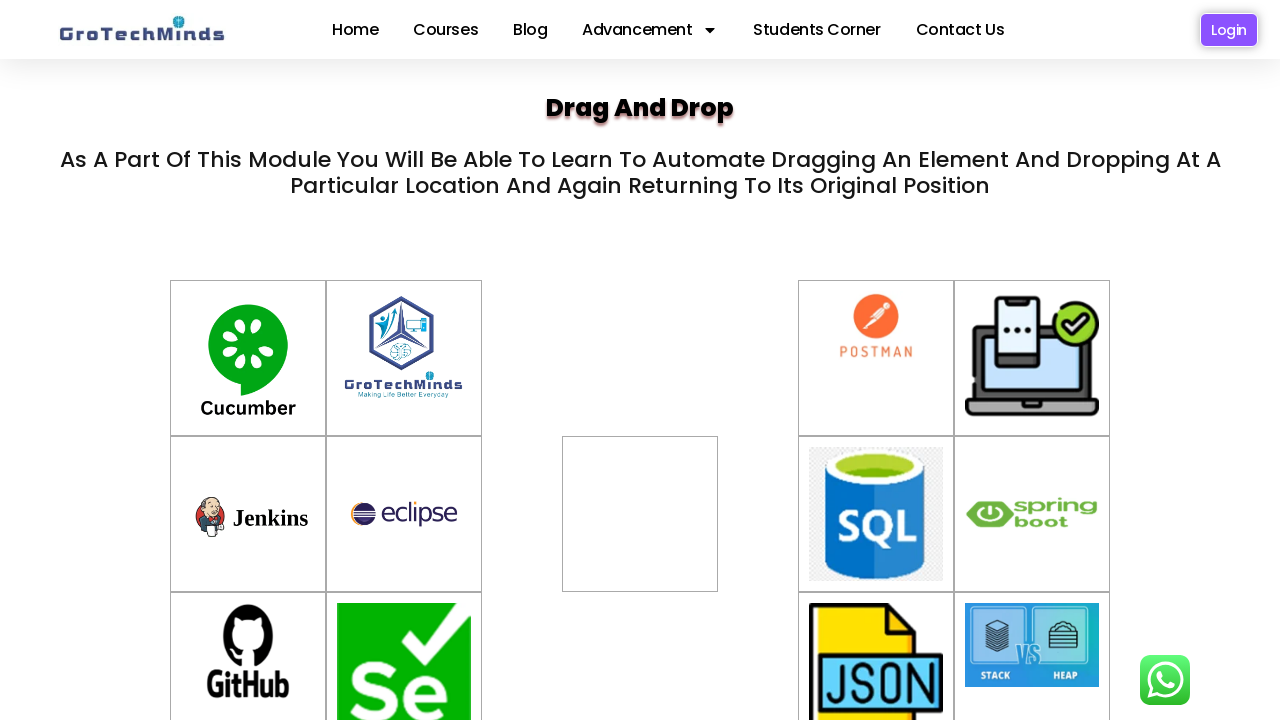

Waited for drop target container with id 'div2' to be visible
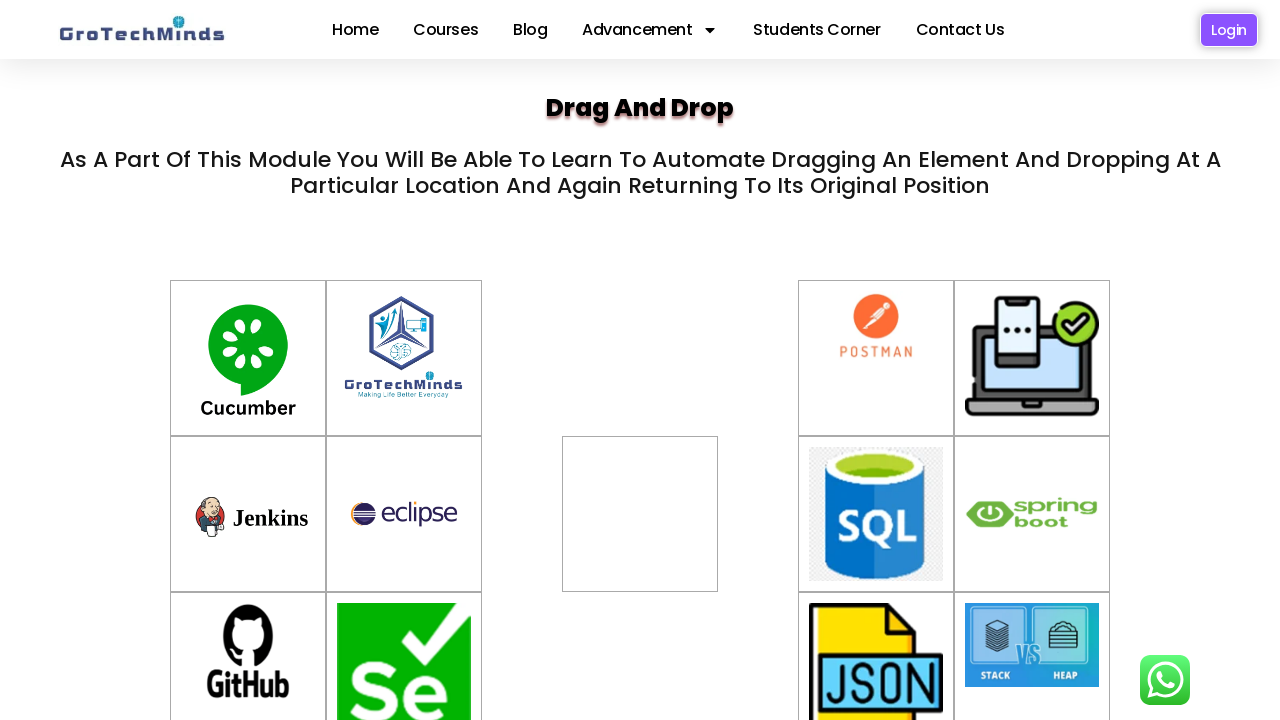

Dragged element 'drag11' and dropped it into container 'div2' at (640, 494)
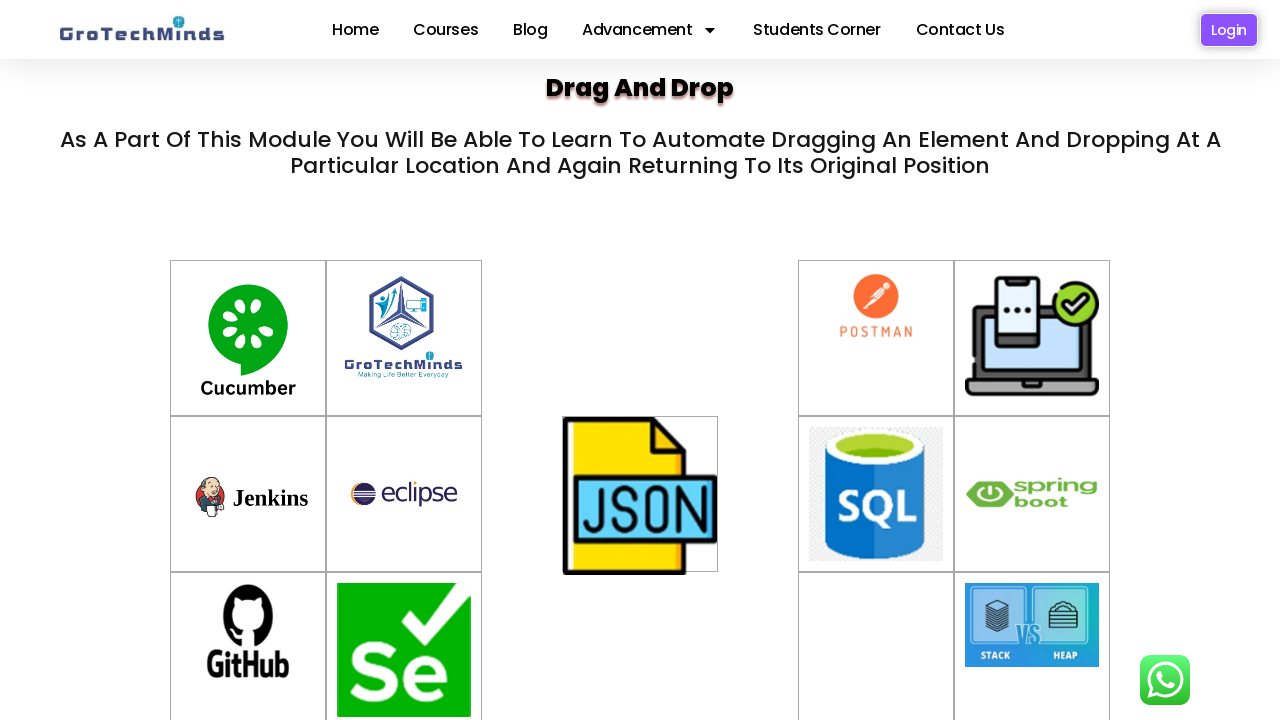

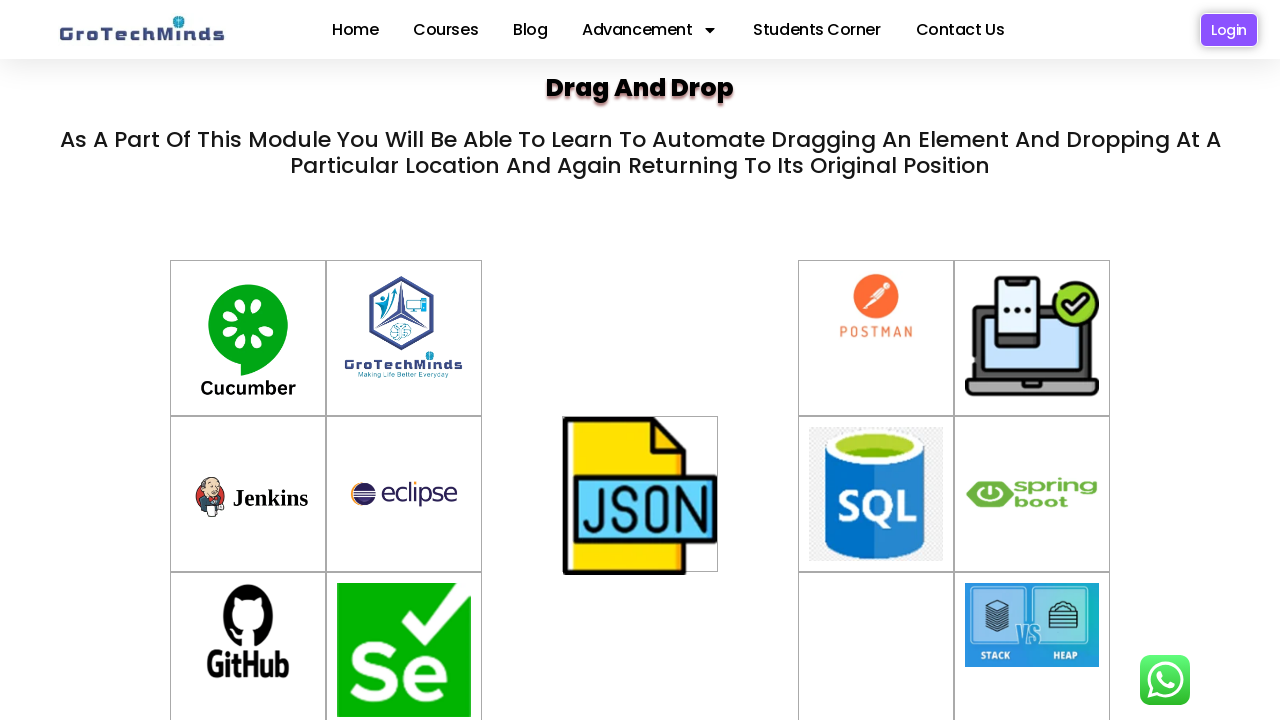